Navigates to a Chilean car listings website filtered by Chevrolet vehicles from 2010-2020 and waits for the page to load completely.

Starting URL: https://www.chileautos.cl/vehiculos/?q=(And.TipoVeh%C3%ADculo.Autos._.Marca.Chevrolet._.Ano.range(2010..2020).)

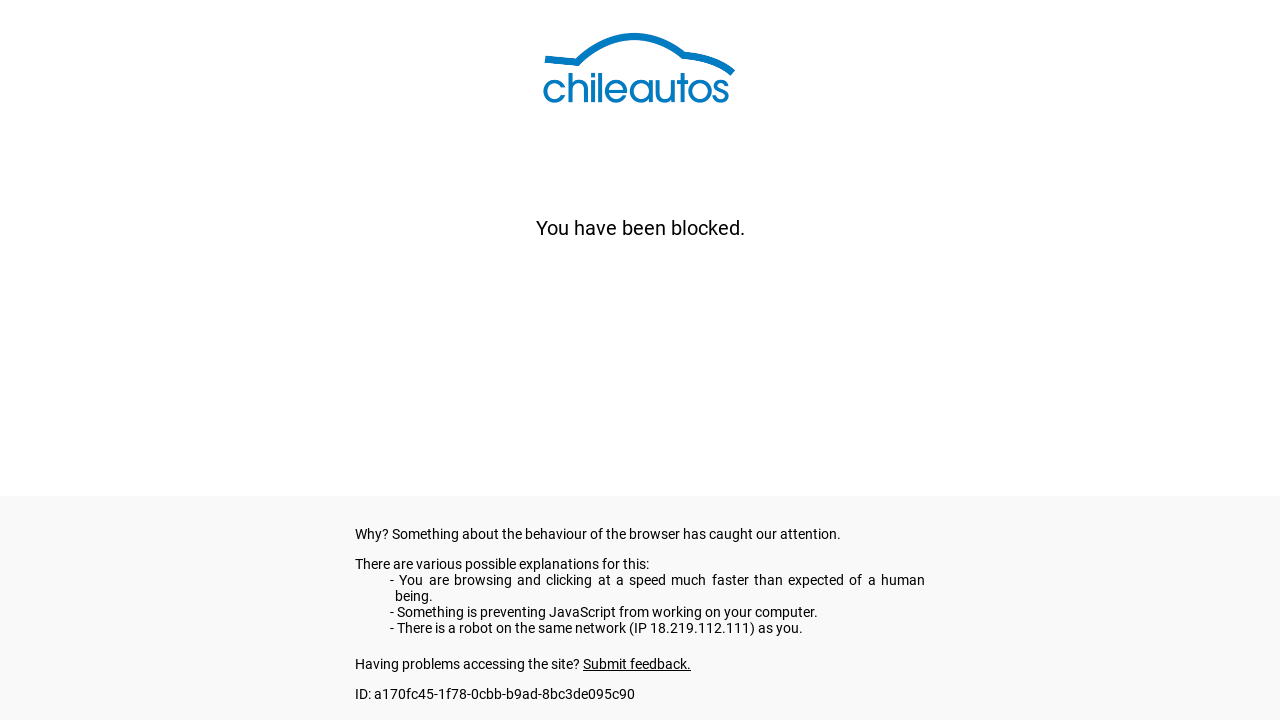

Navigated to Chilean car listings website filtered by Chevrolet vehicles from 2010-2020
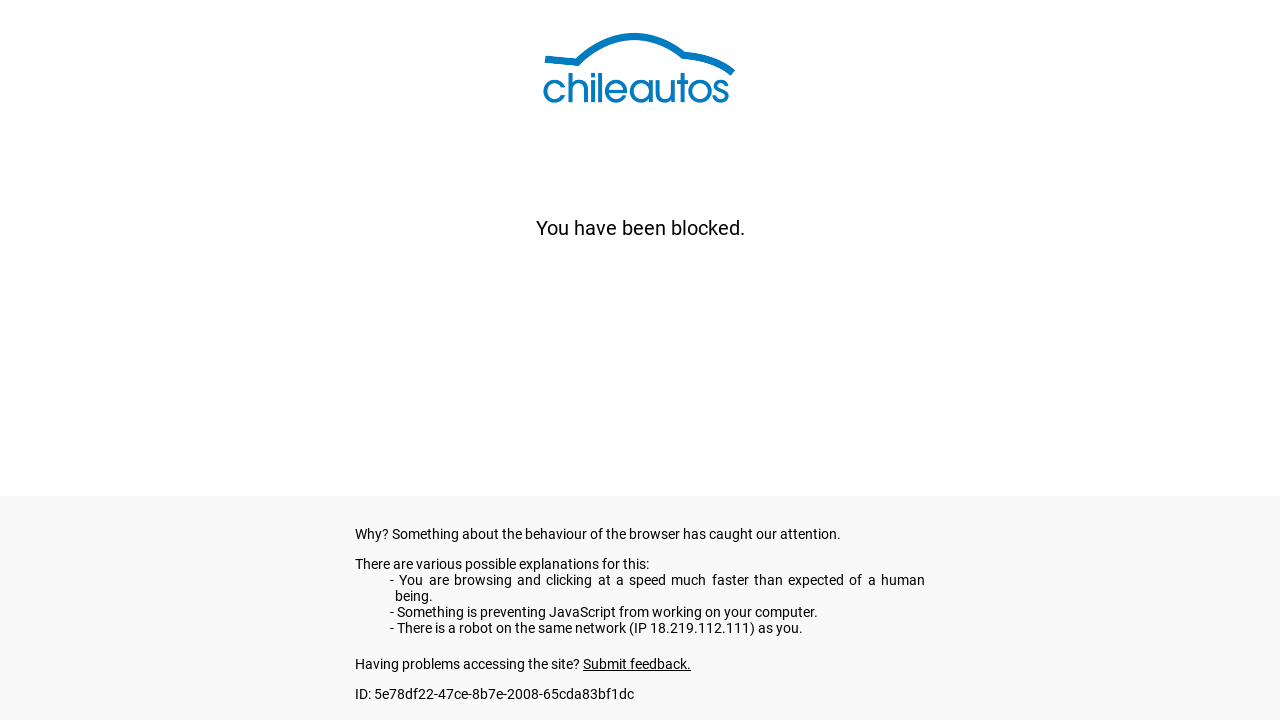

Page load state completed
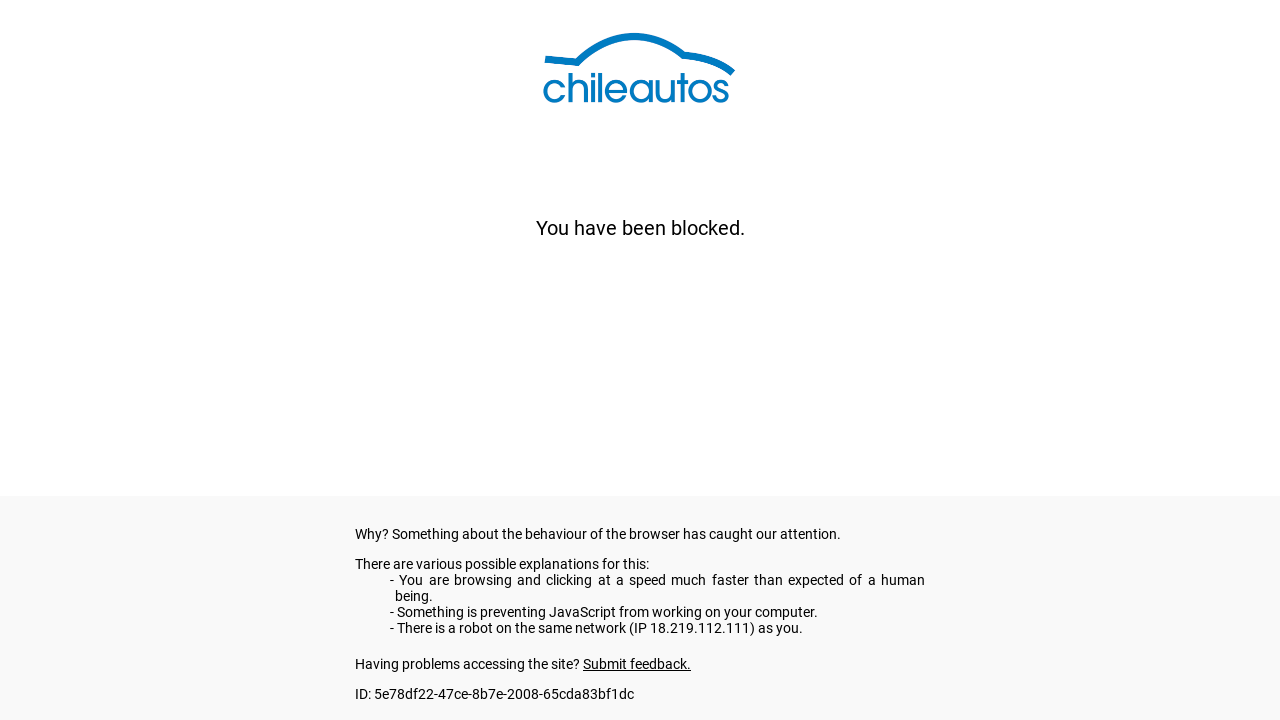

Page body element is visible and loaded
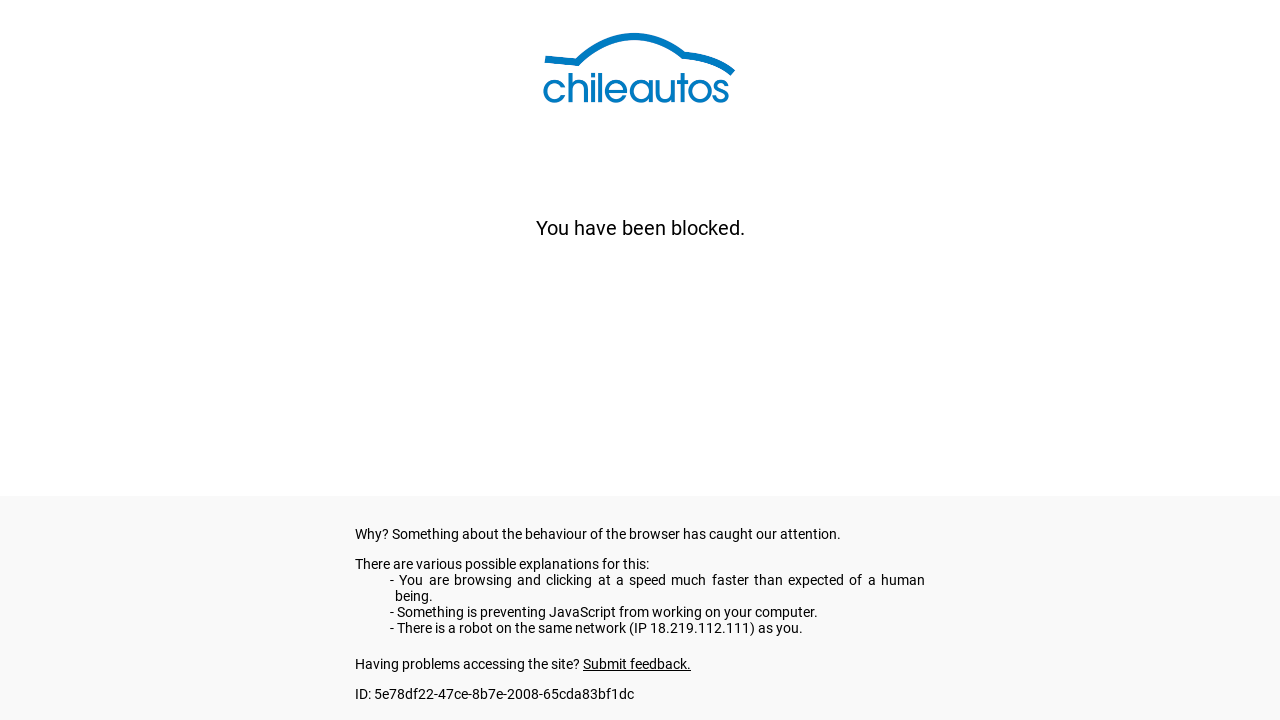

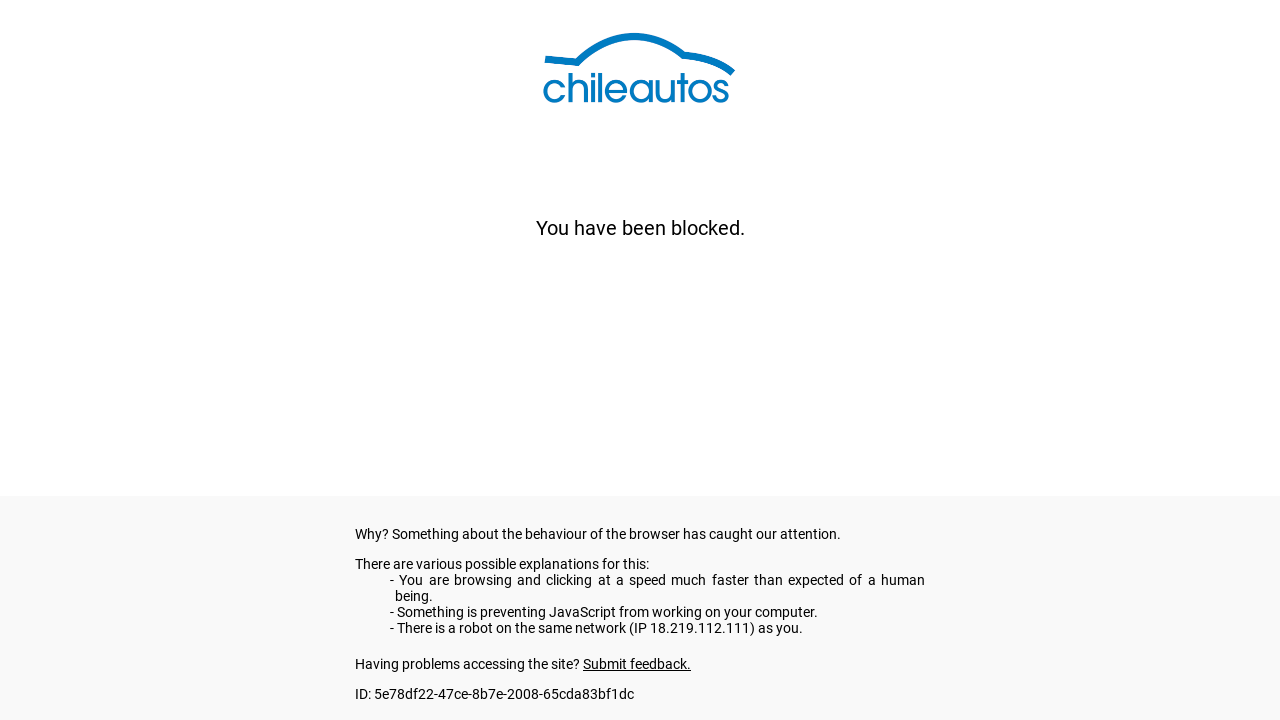